Navigates to a web application, switches to an iframe, fills in a form field with a code, and clicks the enter button to submit

Starting URL: https://harpixfat.mezenergia.com/FAT/open.do?sys=FAT

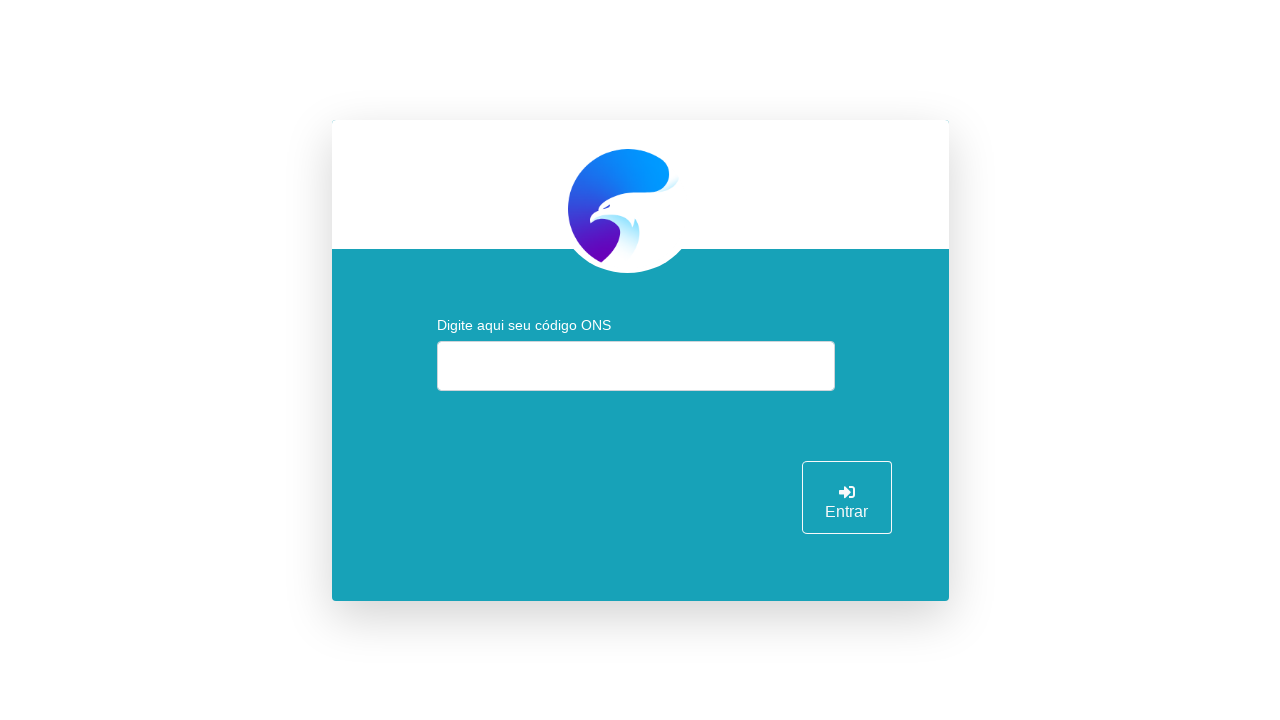

Navigated to FAT application URL
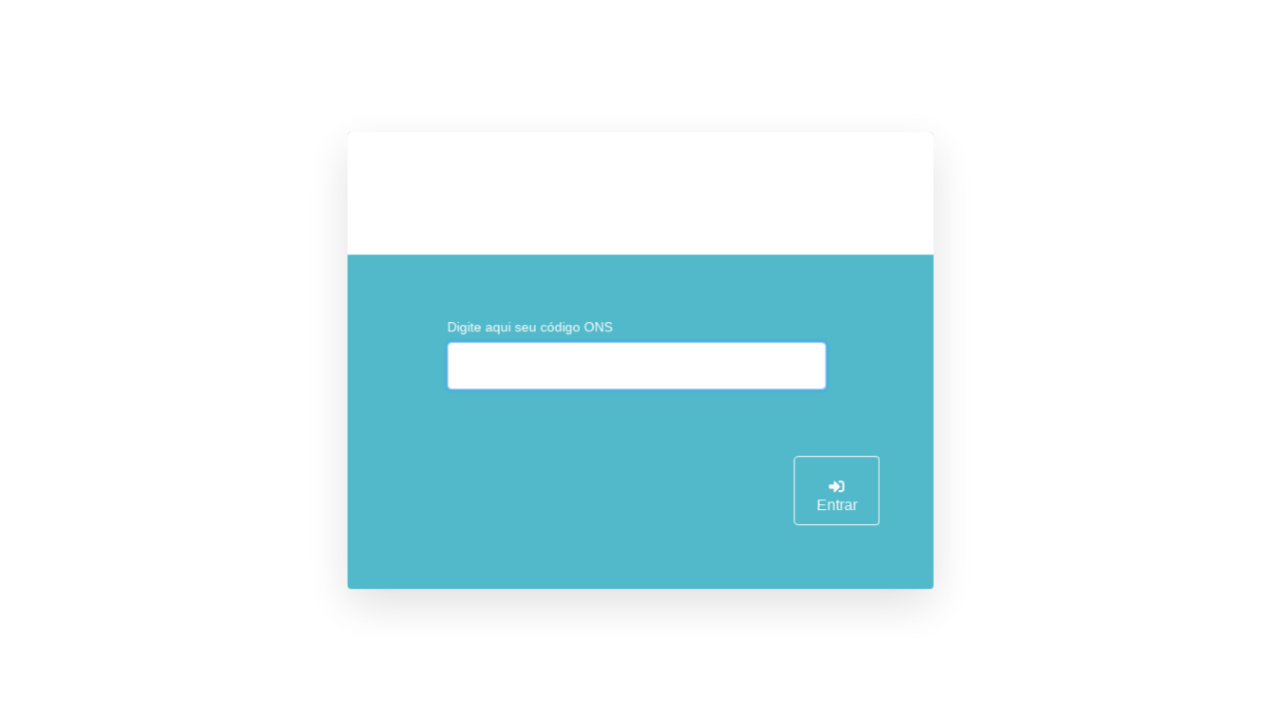

Located first iframe on page
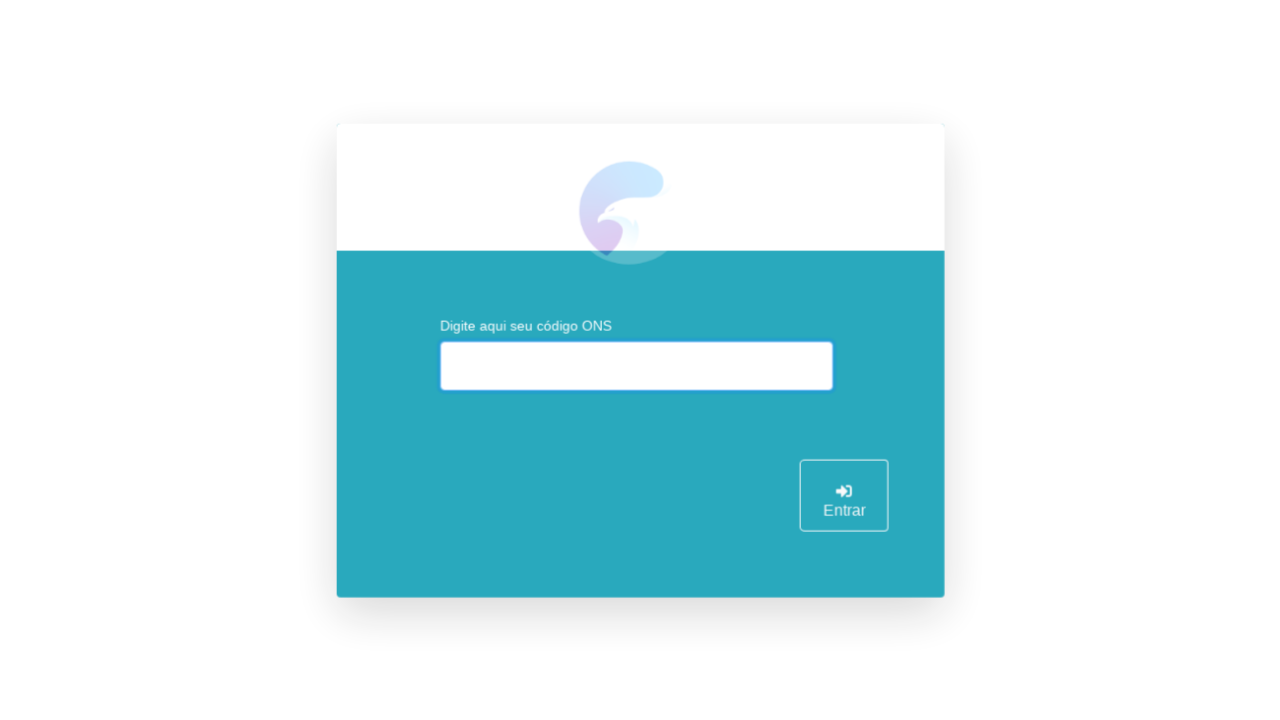

Clicked on input field #WFRInput1051800 at (636, 366) on iframe >> nth=0 >> internal:control=enter-frame >> #WFRInput1051800
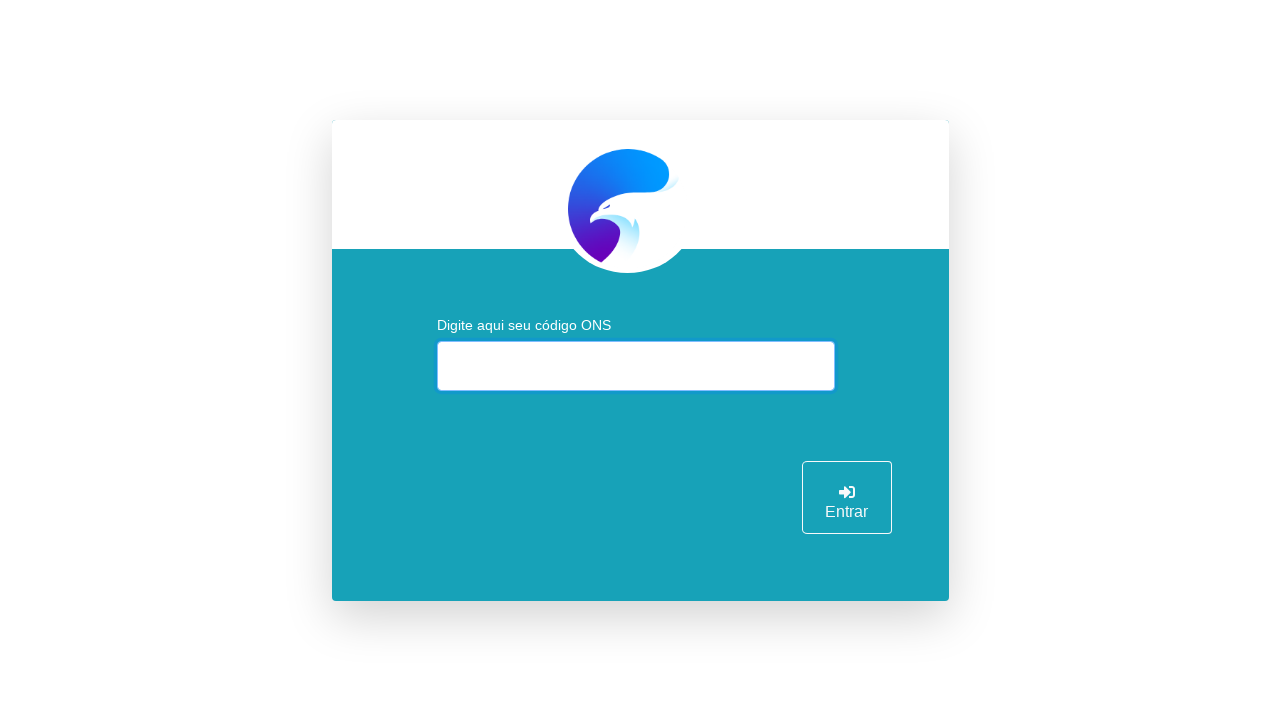

Filled input field with code '3748' on iframe >> nth=0 >> internal:control=enter-frame >> #WFRInput1051800
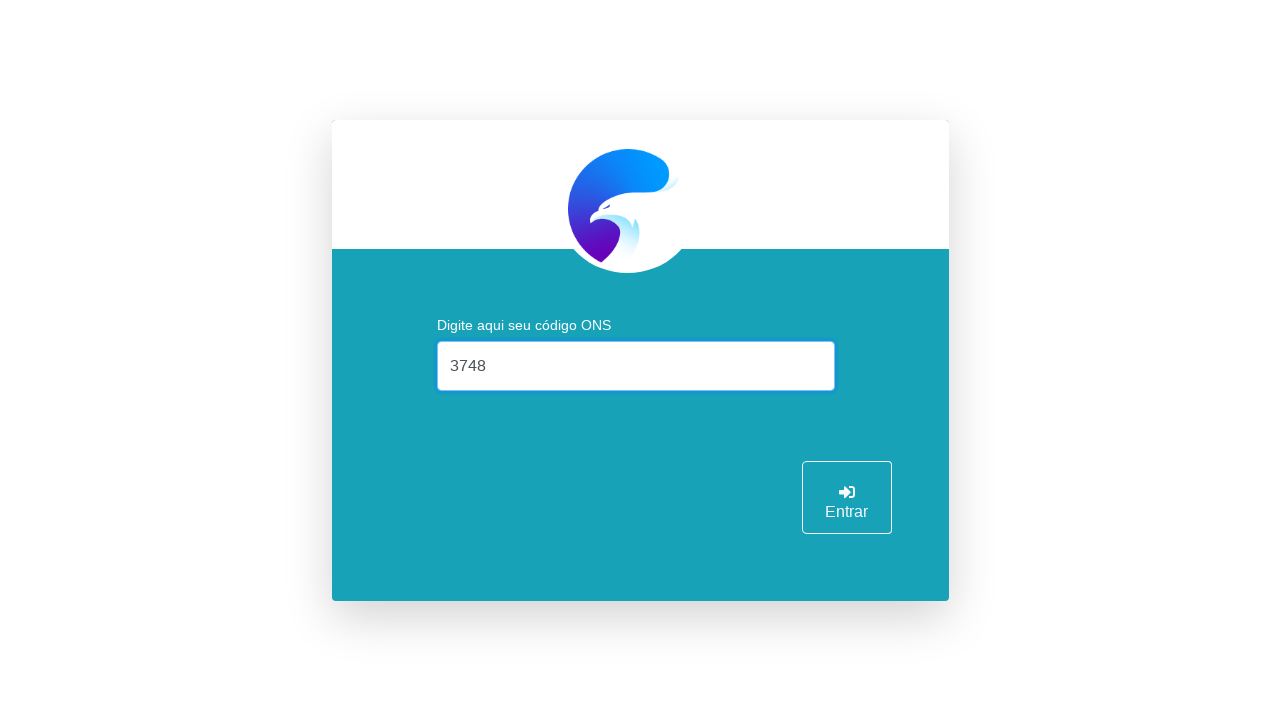

Clicked 'Entrar' button by text selector at (847, 504) on iframe >> nth=0 >> internal:control=enter-frame >> button:has-text('Entrar')
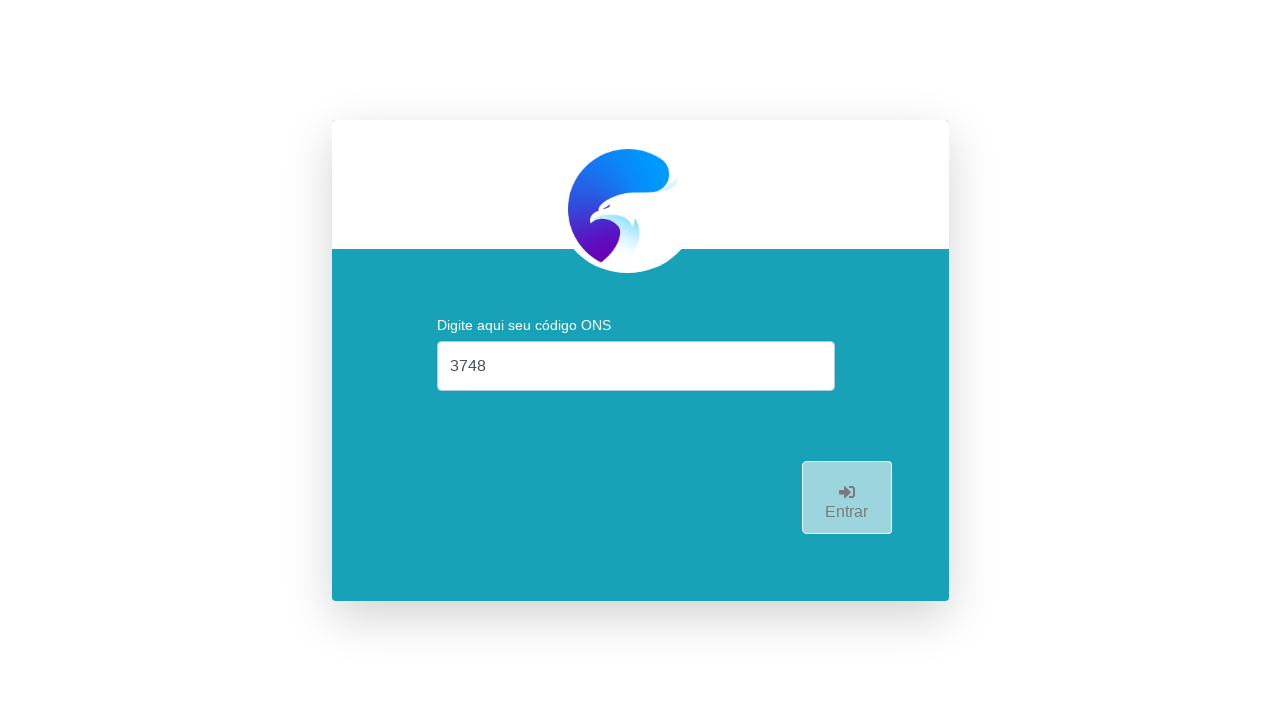

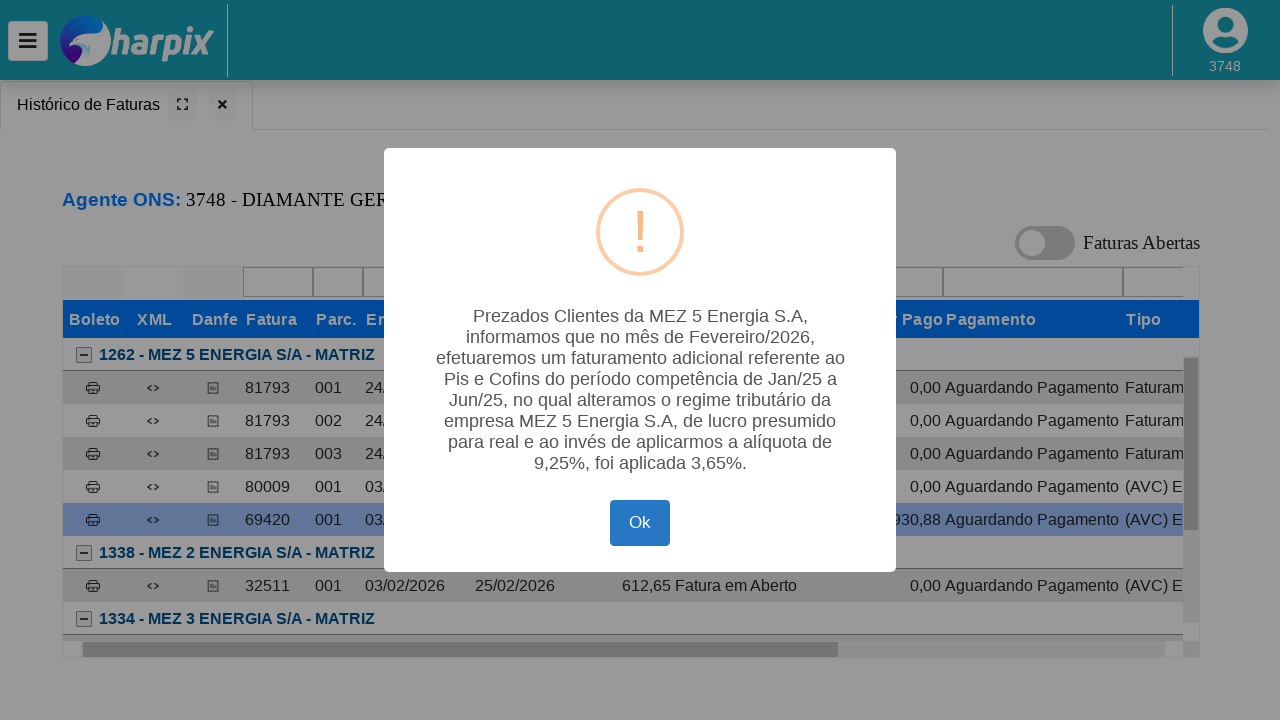